Tests that the Rent-a-Cat page has Rent and Return buttons

Starting URL: https://cs1632.appspot.com/rent-a-cat

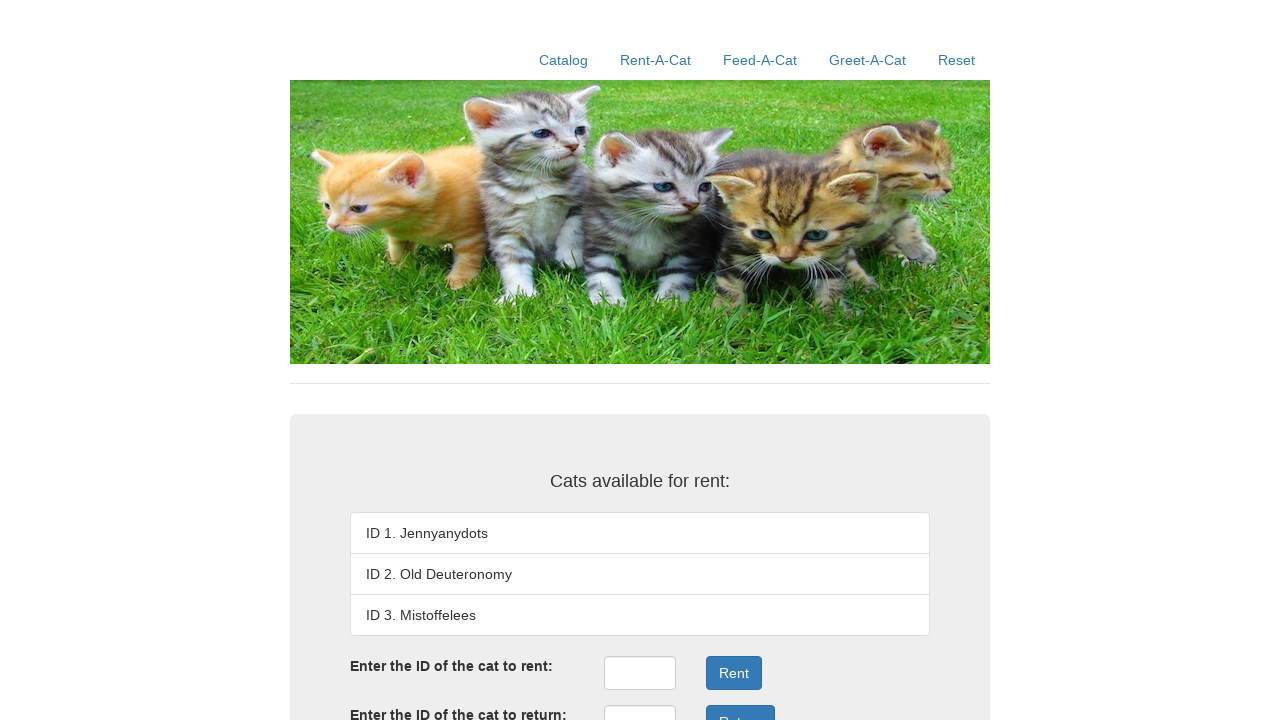

Reset state by setting cookies to false
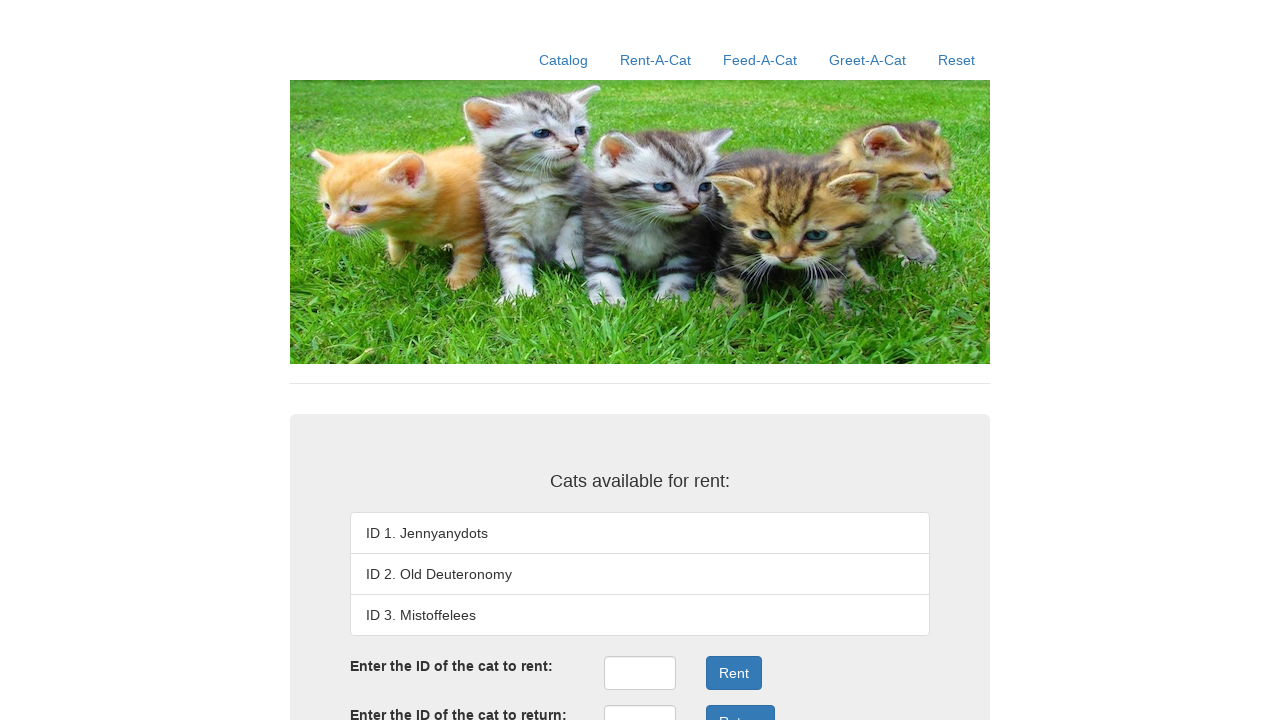

Clicked Rent-a-Cat link to navigate to the page at (656, 60) on xpath=//a[contains(@href, '/rent-a-cat')]
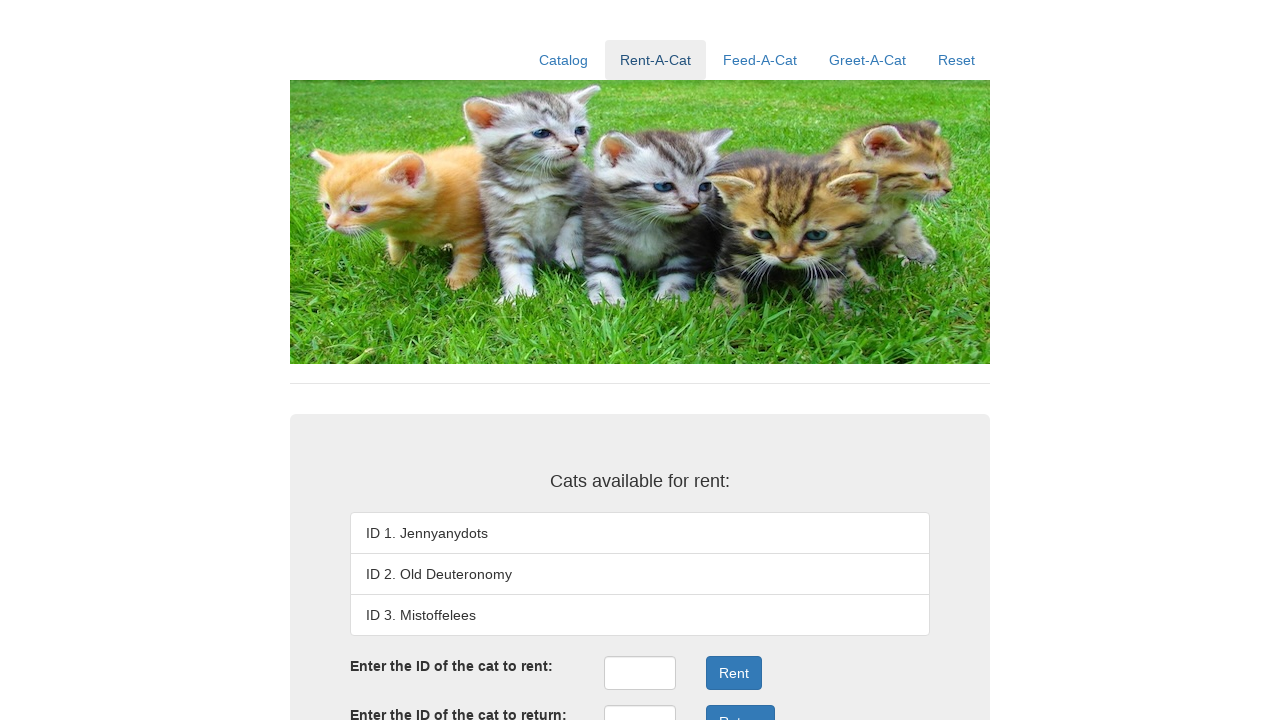

Verified that Rent button exists on the page
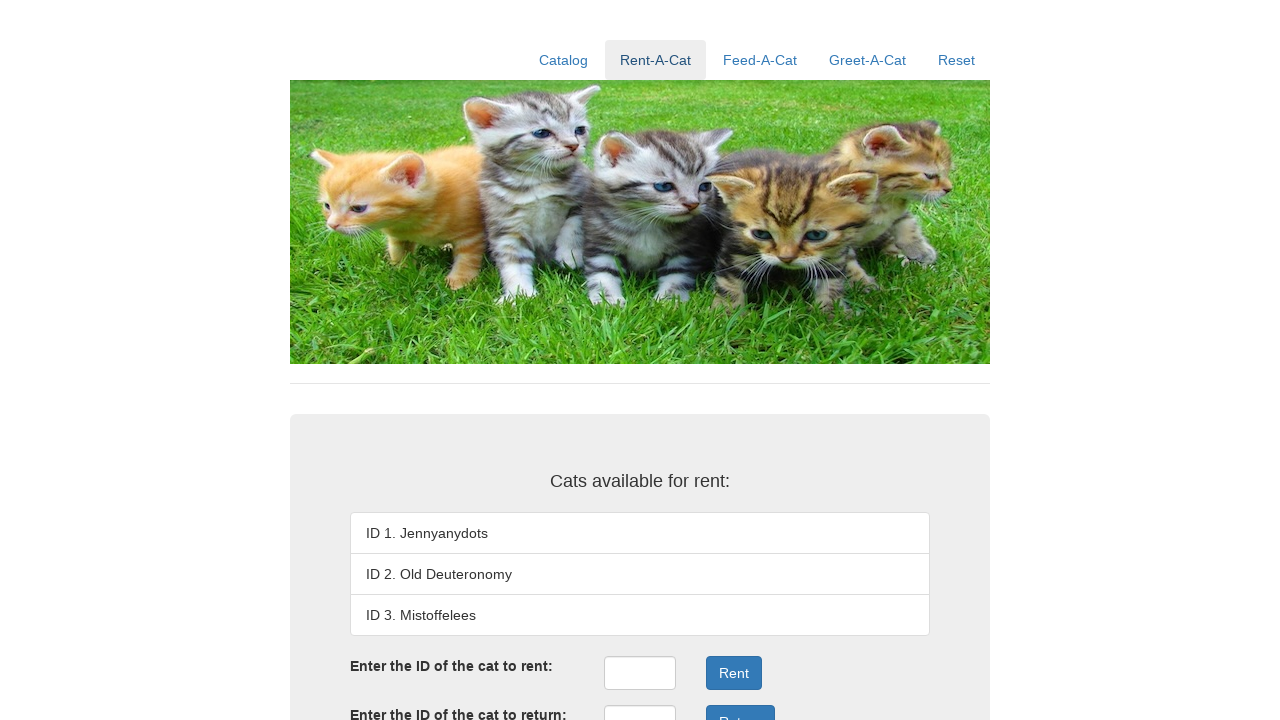

Verified that Return button exists on the page
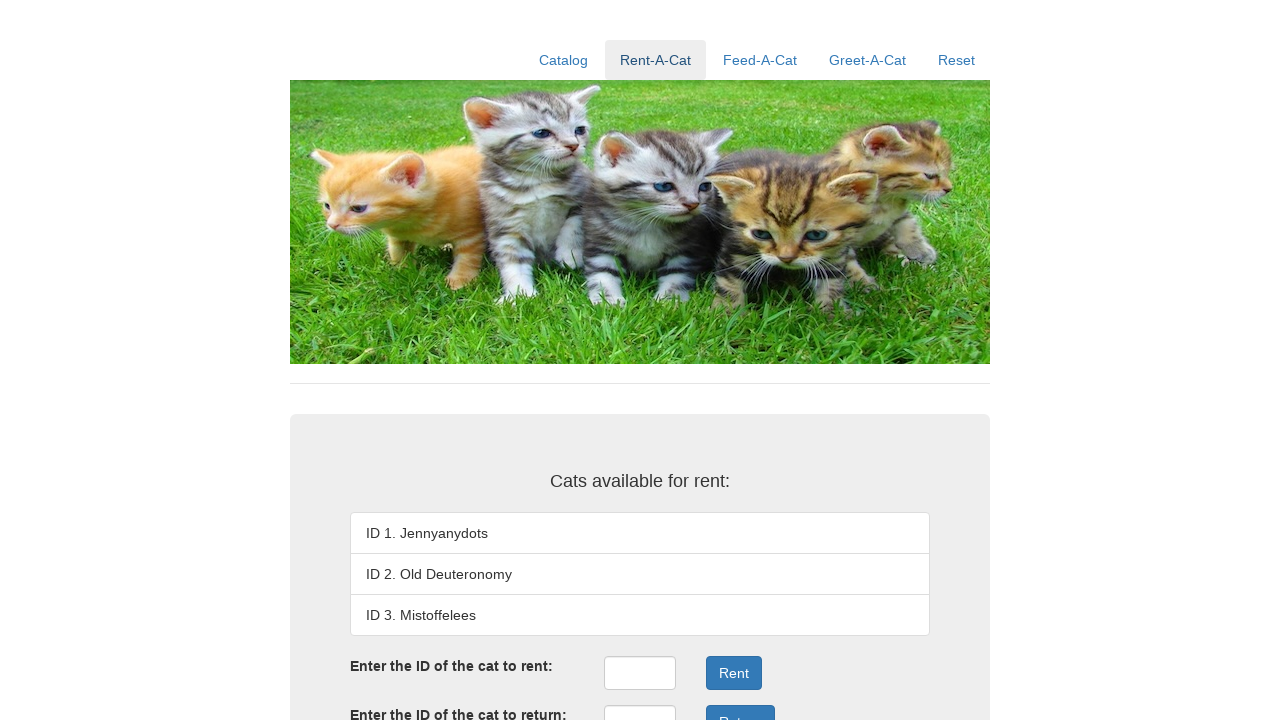

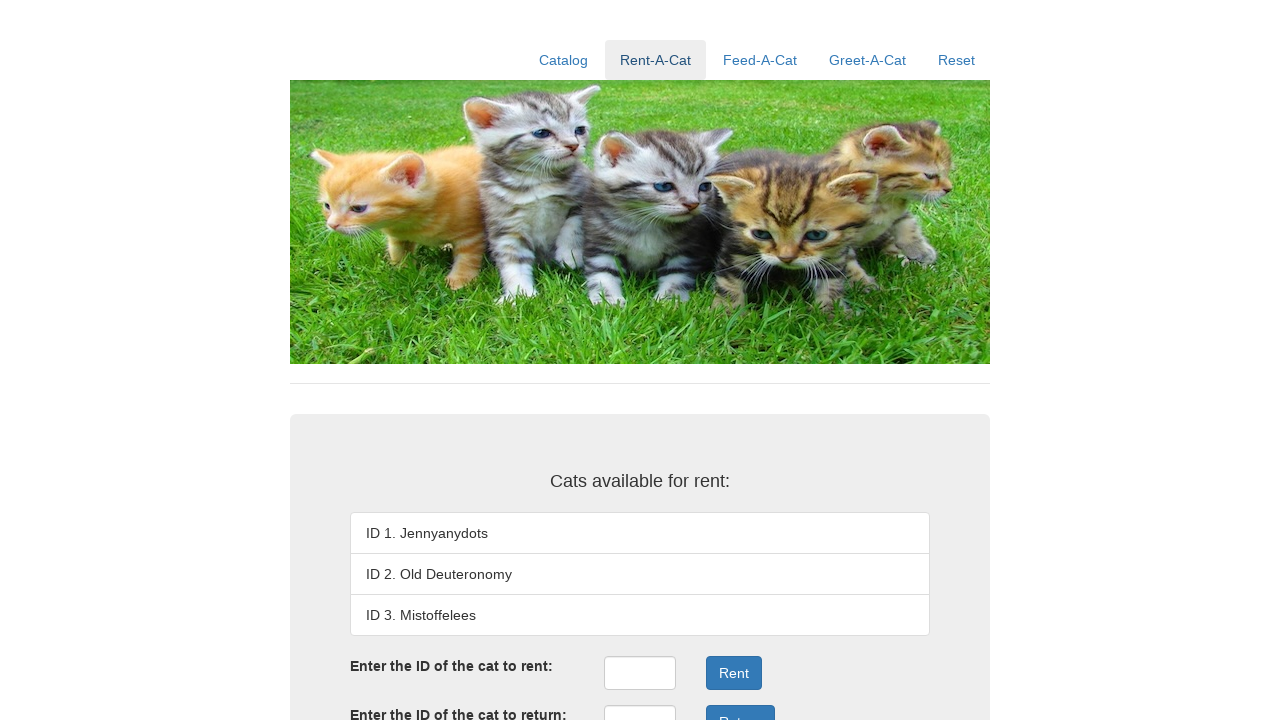